Solves a math captcha by calculating a logarithmic expression from a displayed value, then fills the answer and submits the form with checkbox and radio button selections

Starting URL: https://suninjuly.github.io/math.html

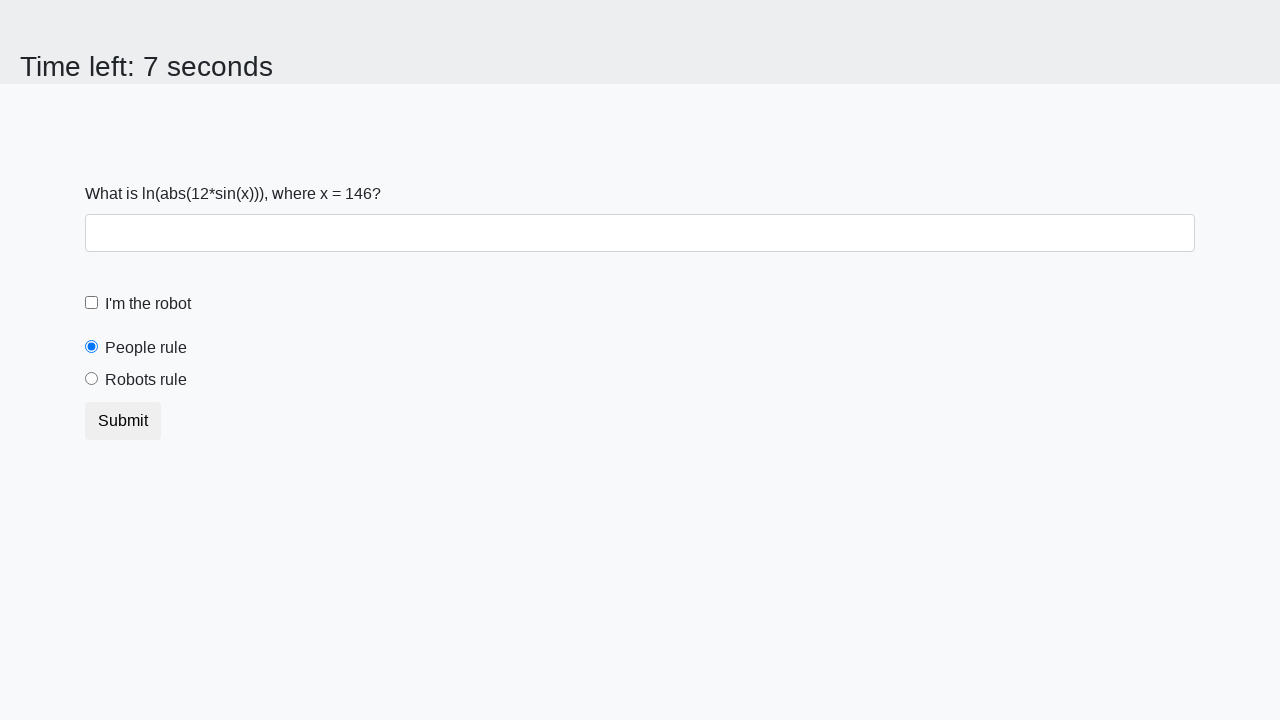

Located the input value element
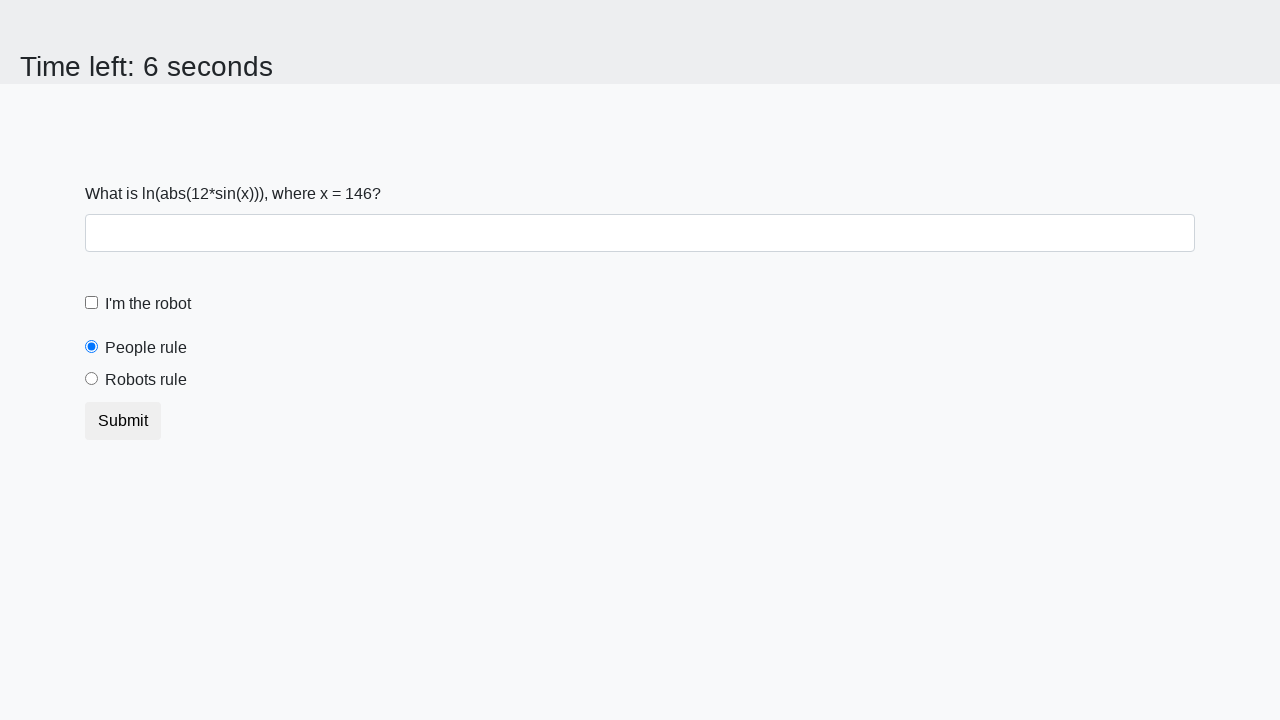

Extracted the numeric value from the page
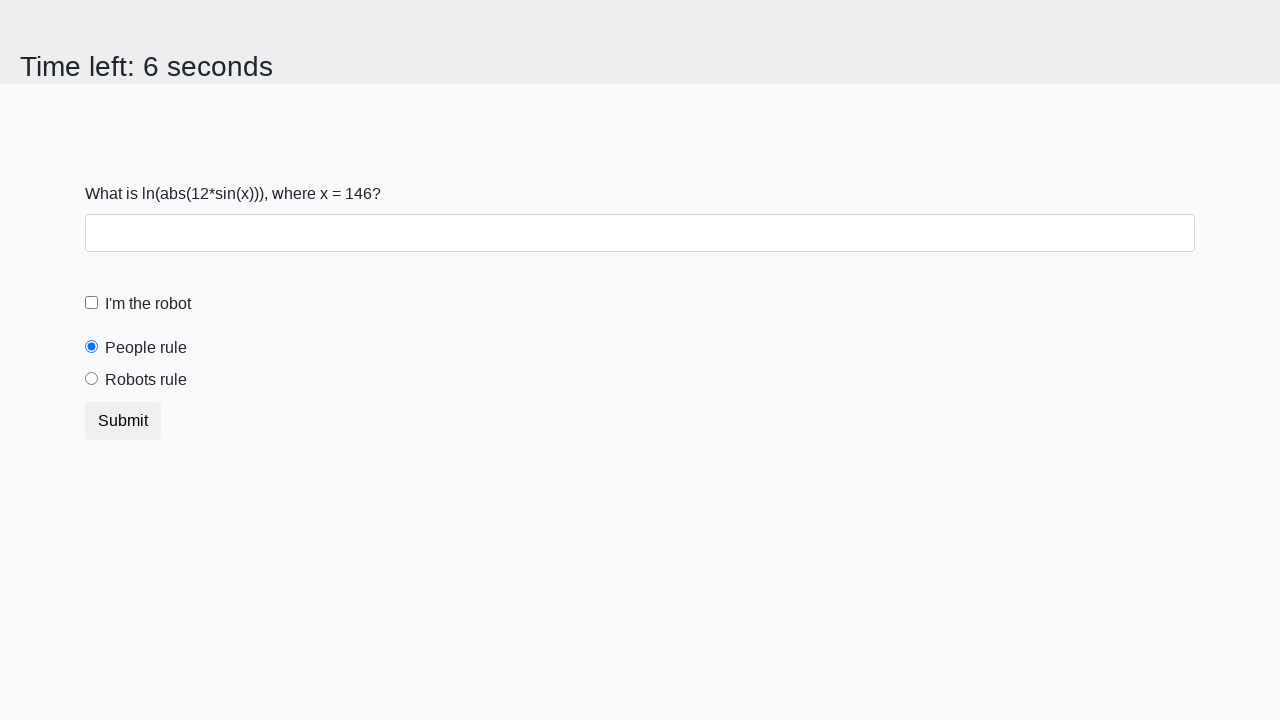

Calculated logarithmic expression result: 2.4813695748289555
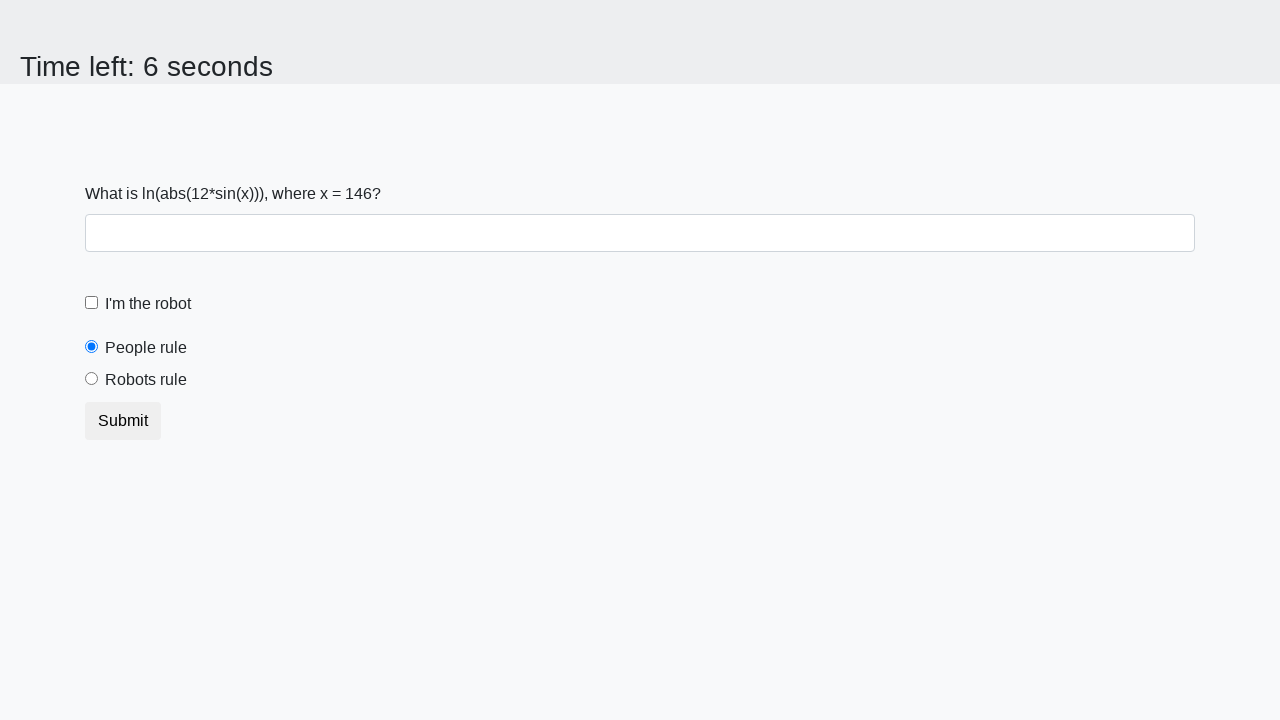

Filled the answer field with calculated value on .form-control
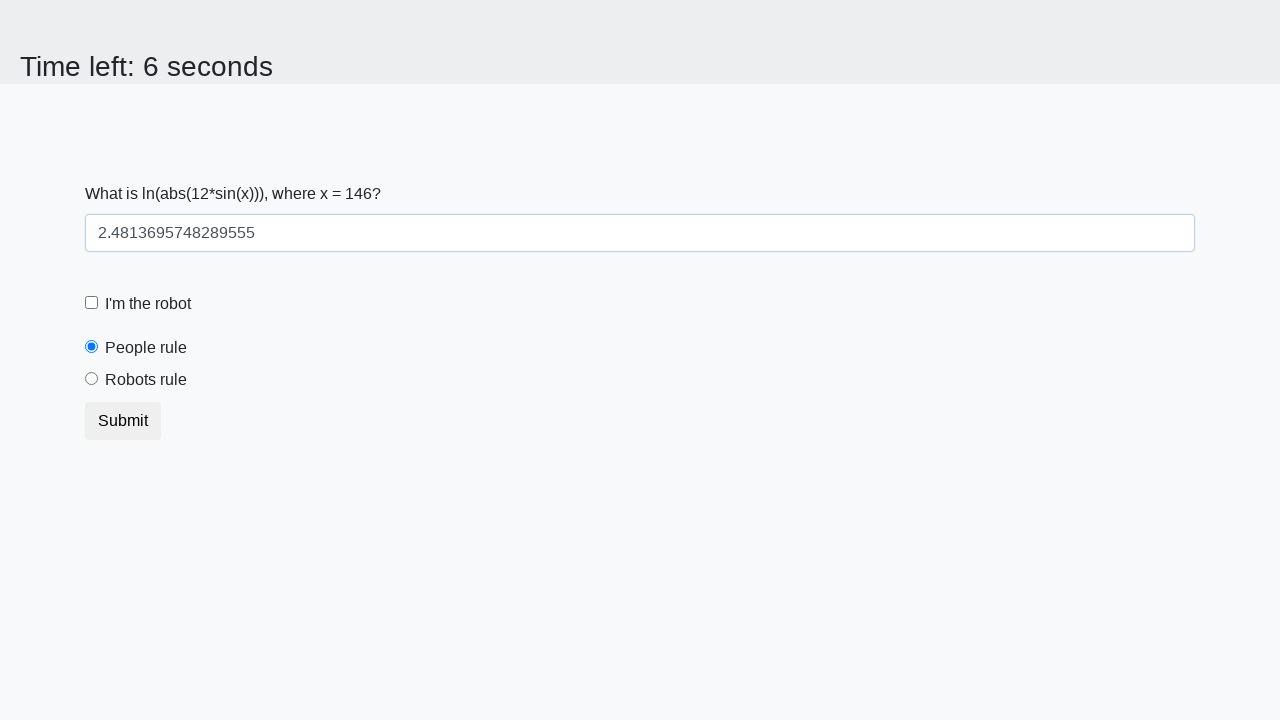

Checked the robot checkbox at (148, 304) on [for='robotCheckbox']
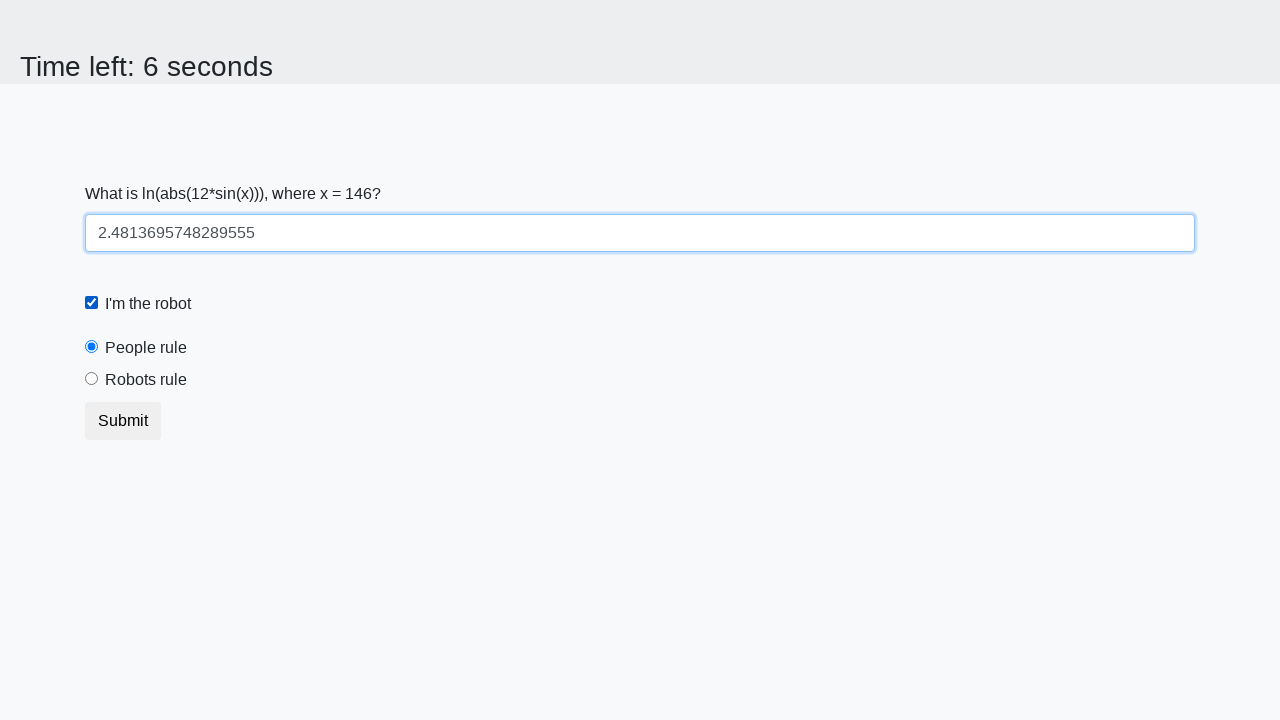

Selected the 'robots rule' radio button at (146, 380) on [for='robotsRule']
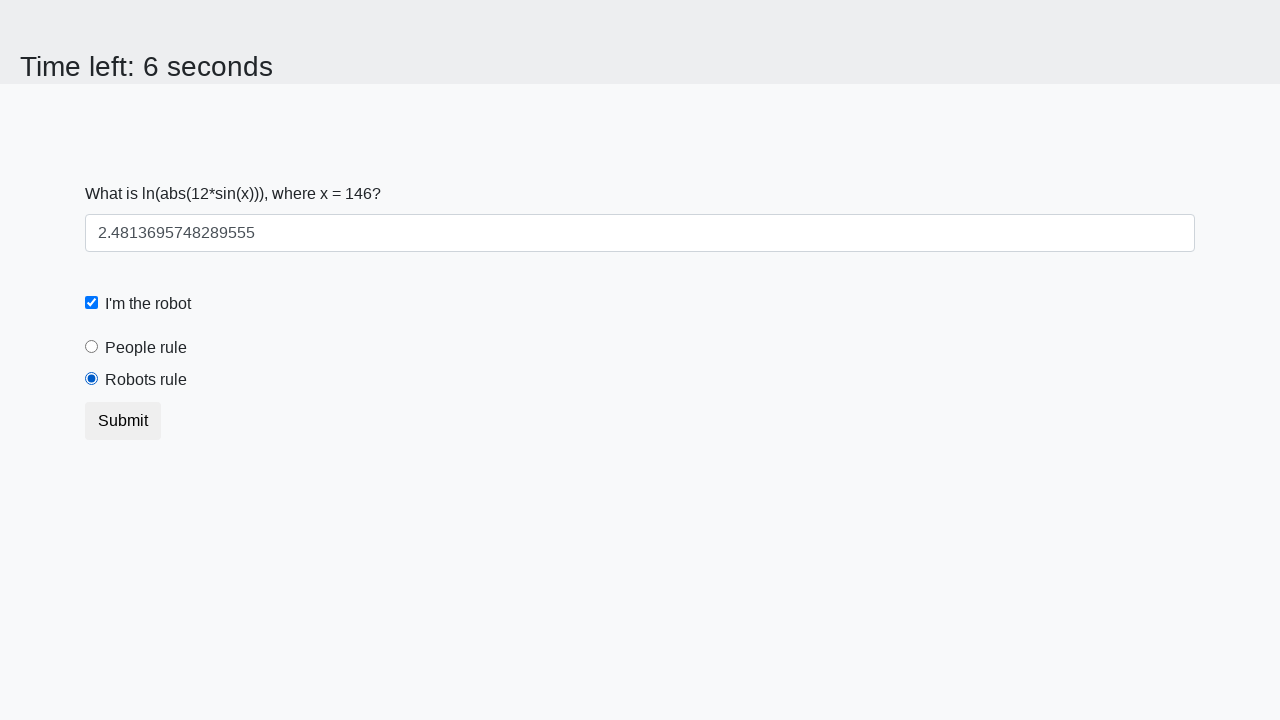

Clicked the submit button at (123, 421) on button
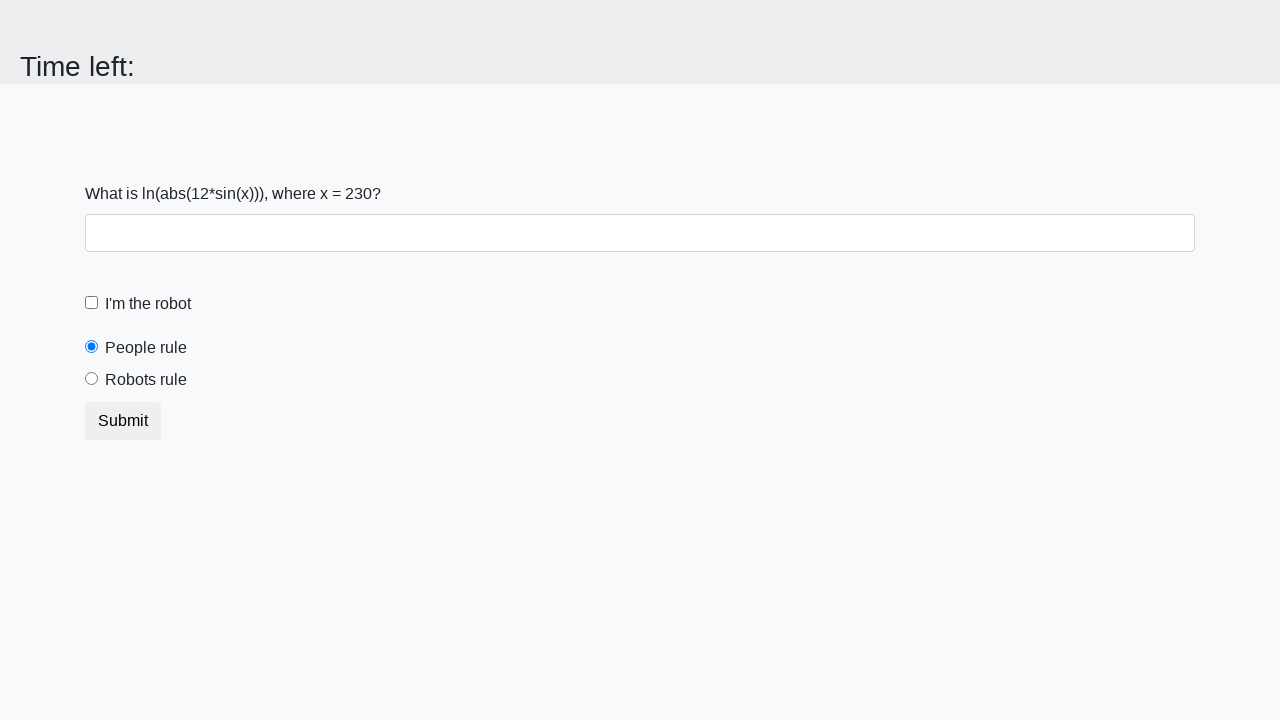

Waited 2 seconds for form submission result
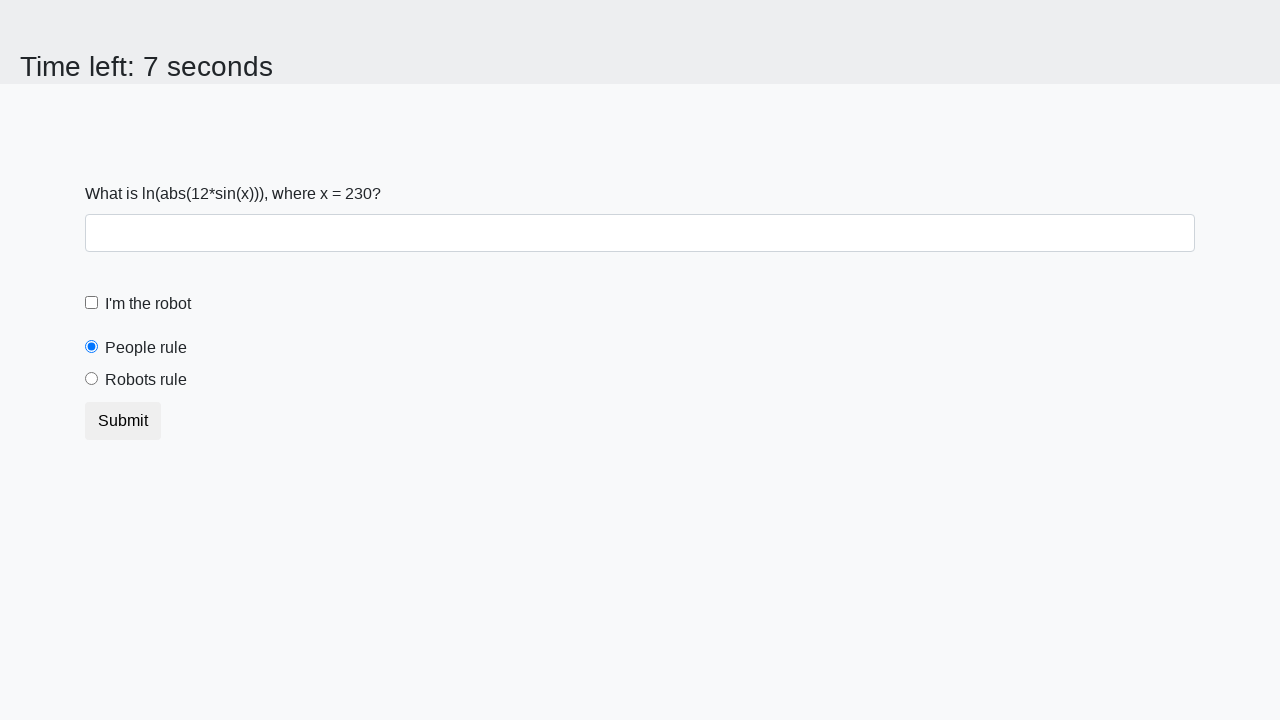

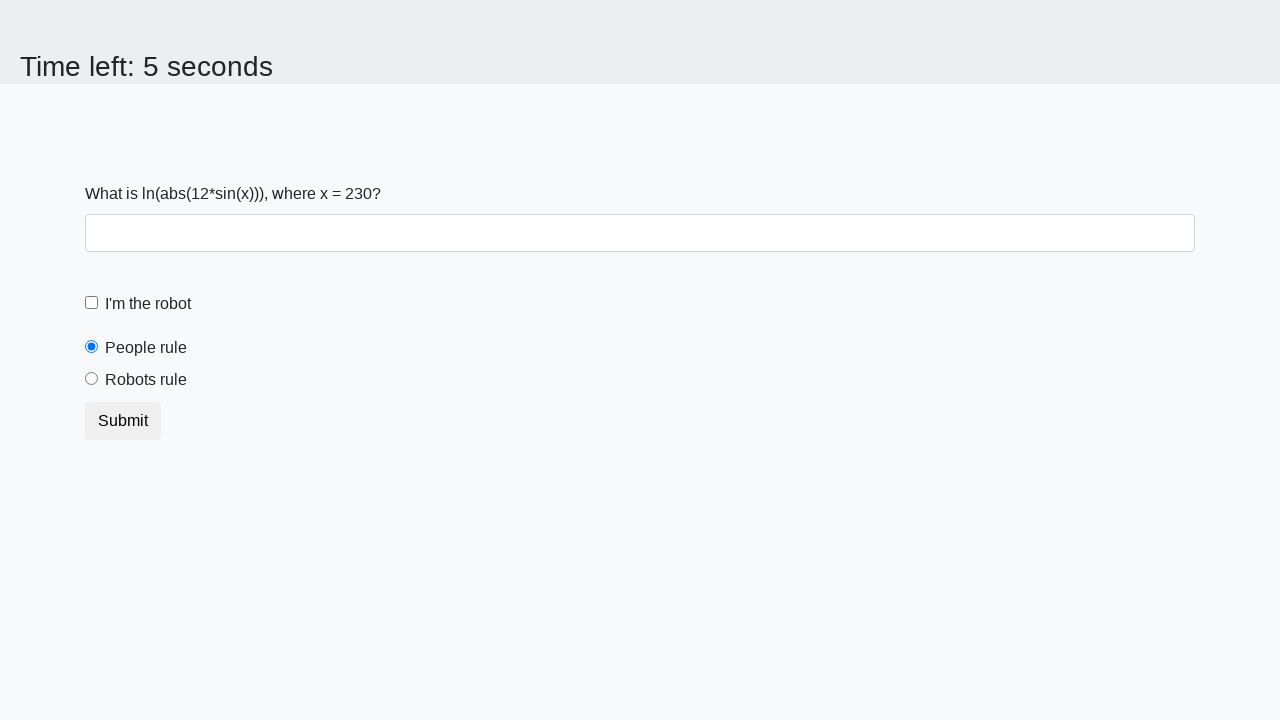